Tests a form submission by filling in name, email, and address fields, then verifying the submitted data is displayed correctly

Starting URL: https://demoqa.com/text-box

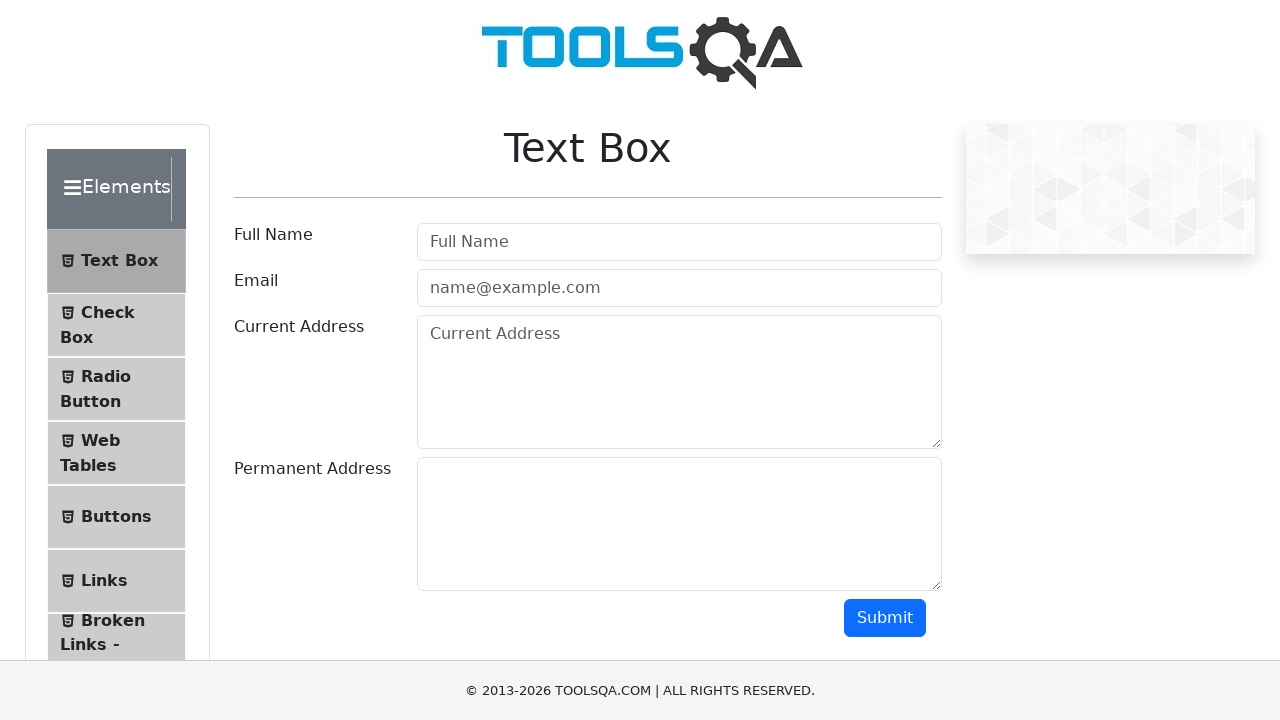

Filled in name field with 'Apoorva Mishra' on #userName
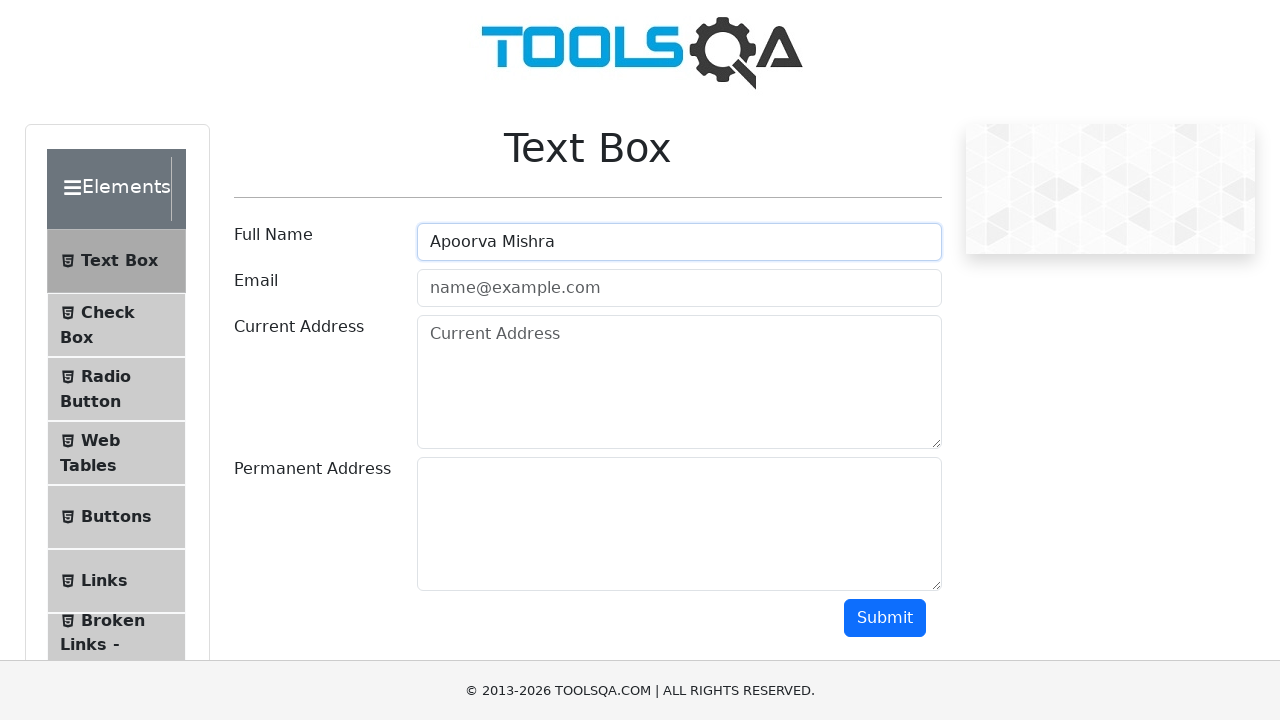

Filled in email field with 'testuser429@example.com' on #userEmail
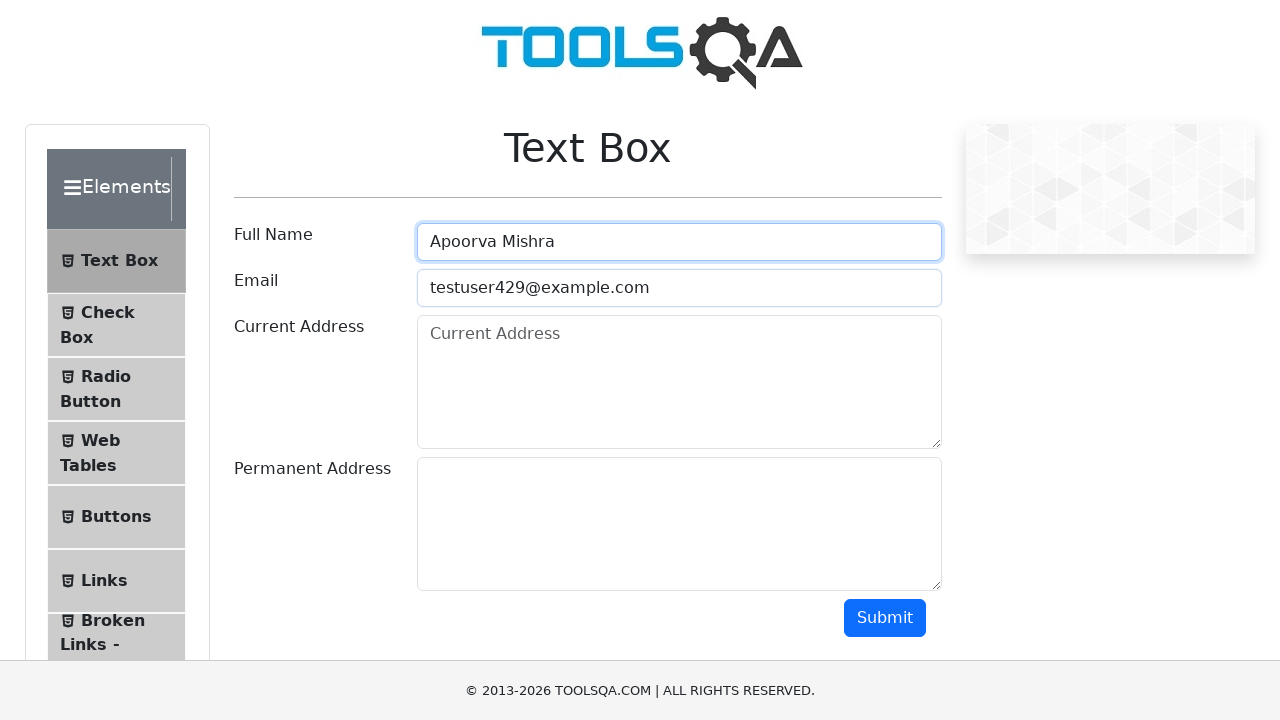

Filled in current address field with 'Bangalore' on #currentAddress
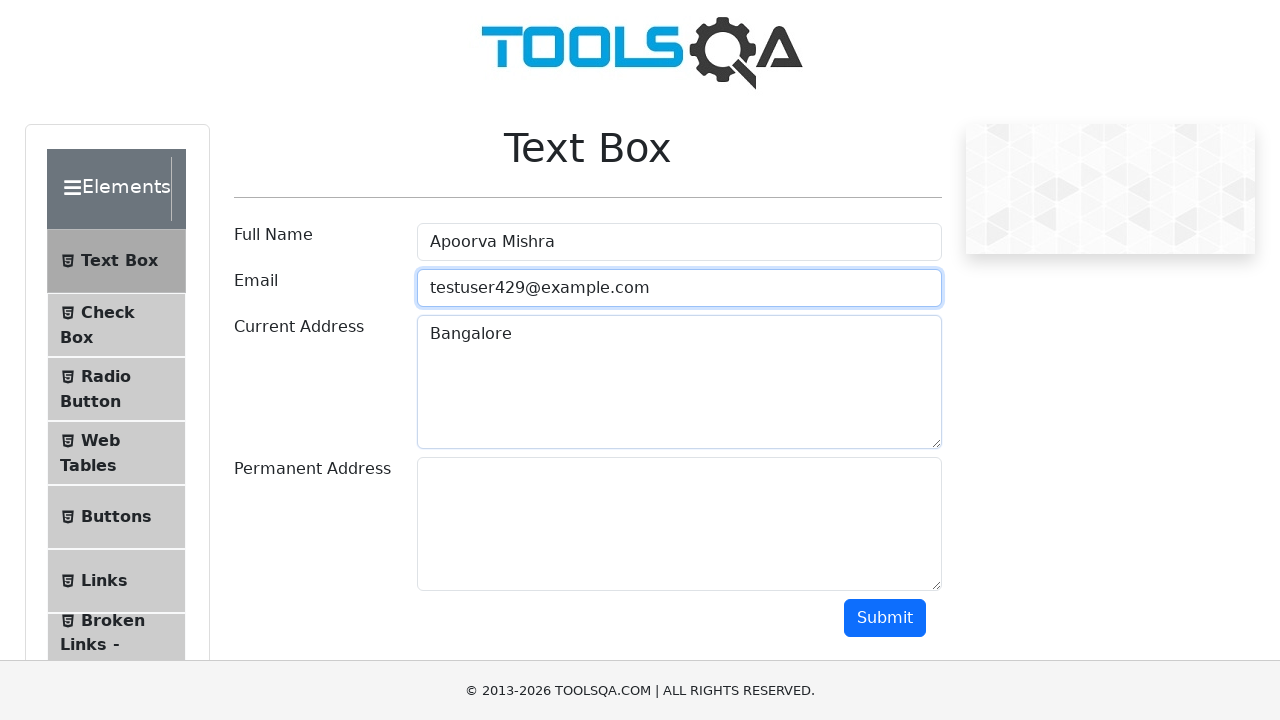

Filled in permanent address field with 'Bihar' on #permanentAddress
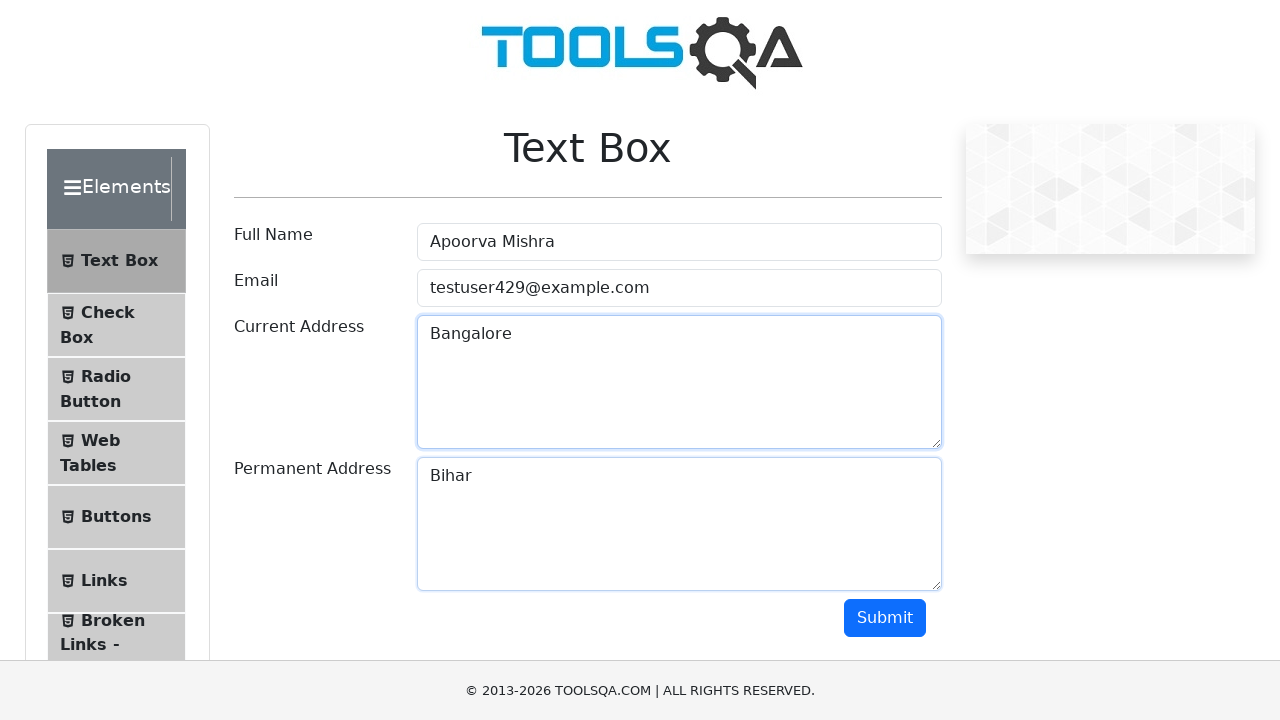

Clicked submit button to submit the form at (885, 618) on button#submit
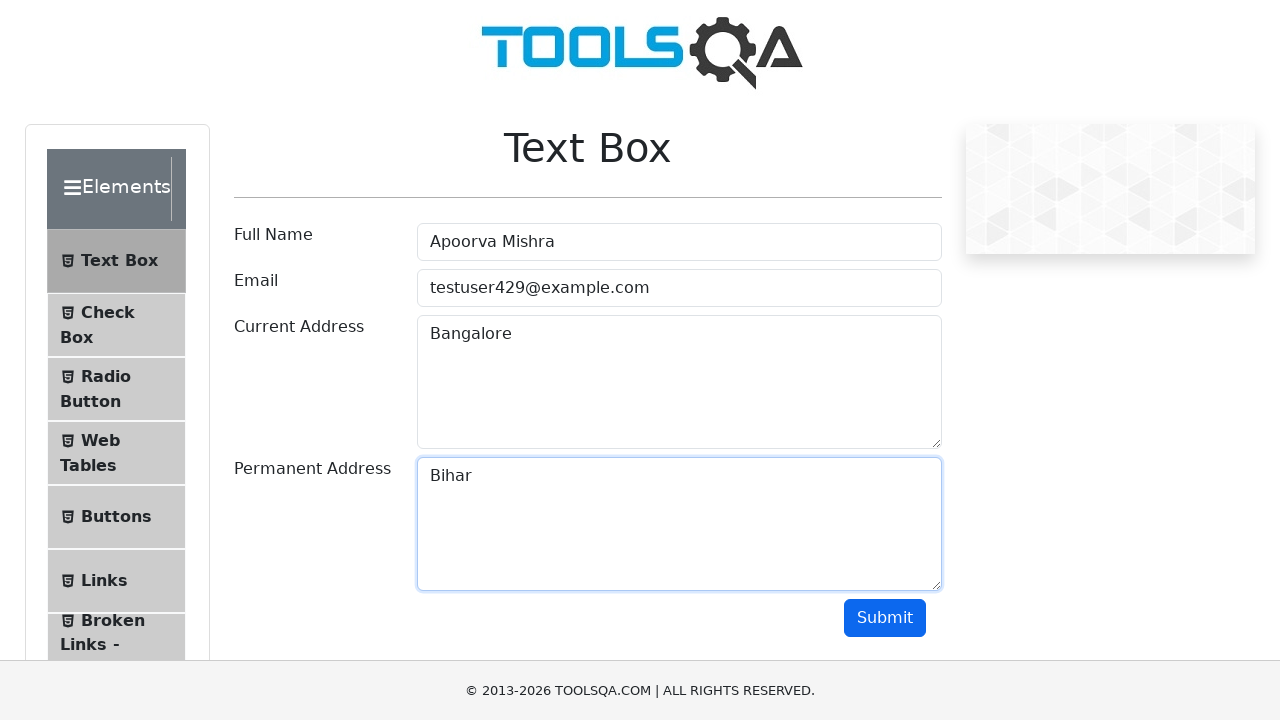

Waited for form submission results to appear
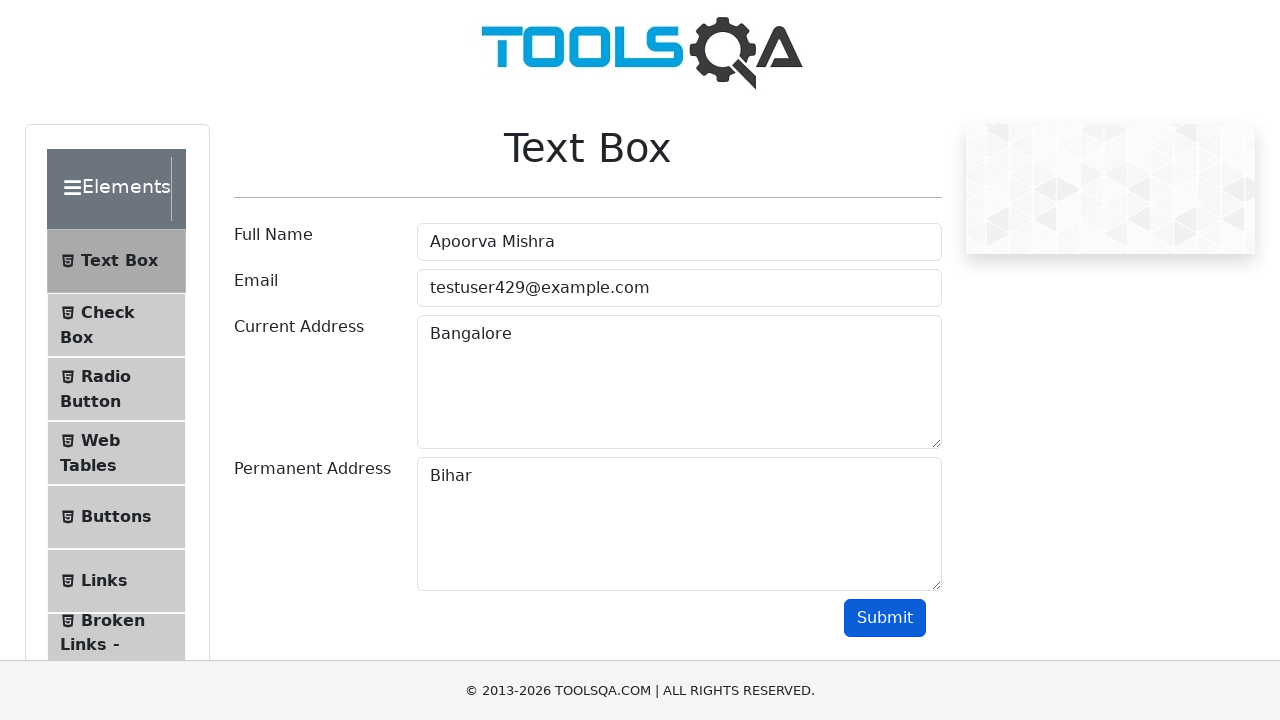

Located name element in results
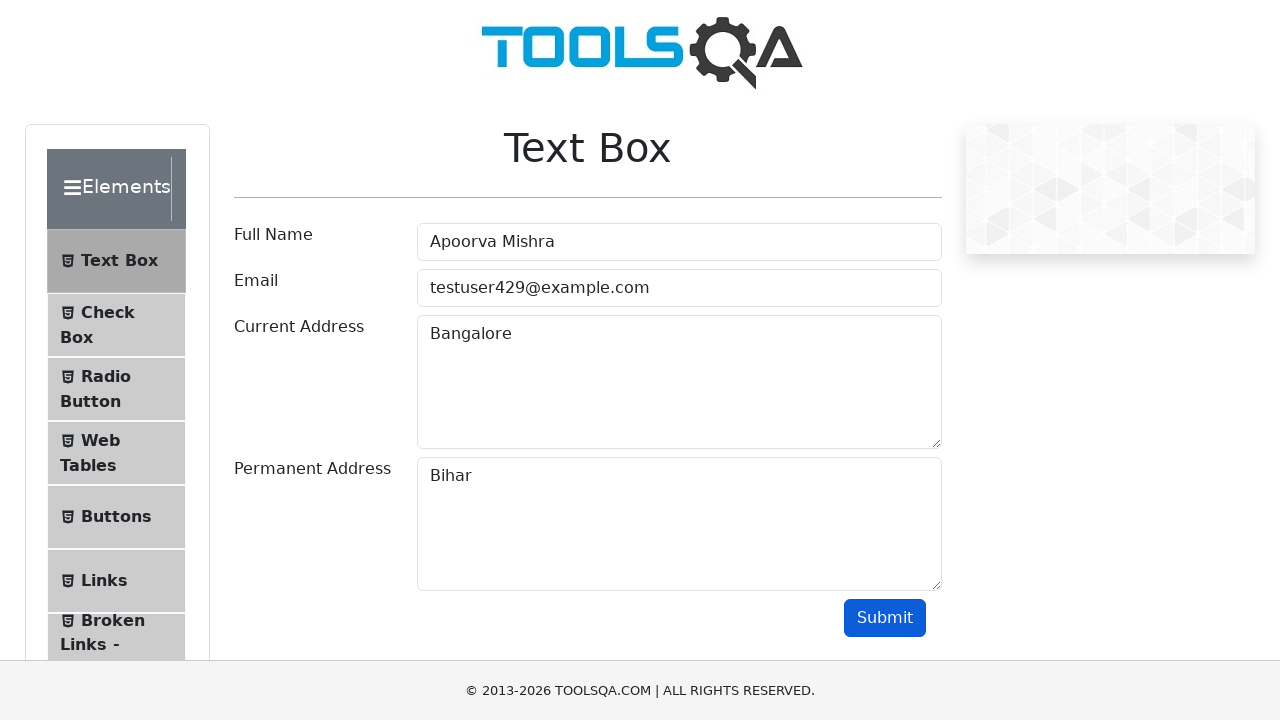

Located email element in results
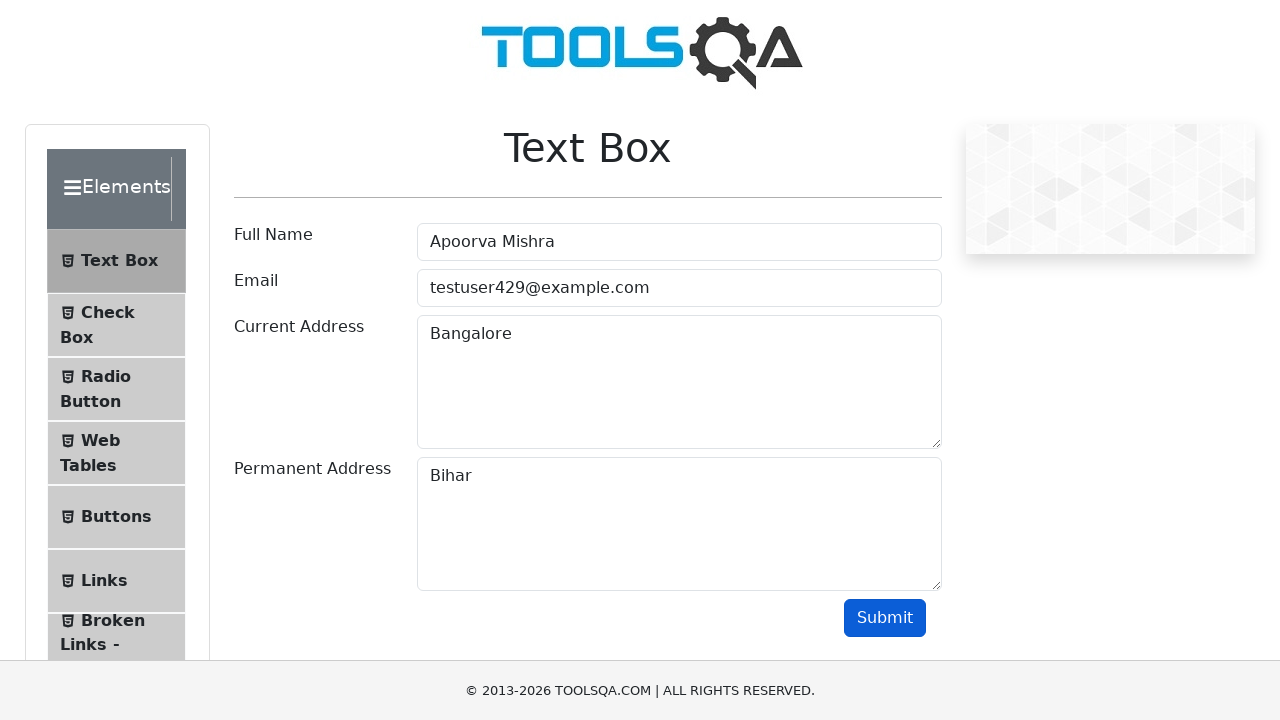

Retrieved submitted name from results
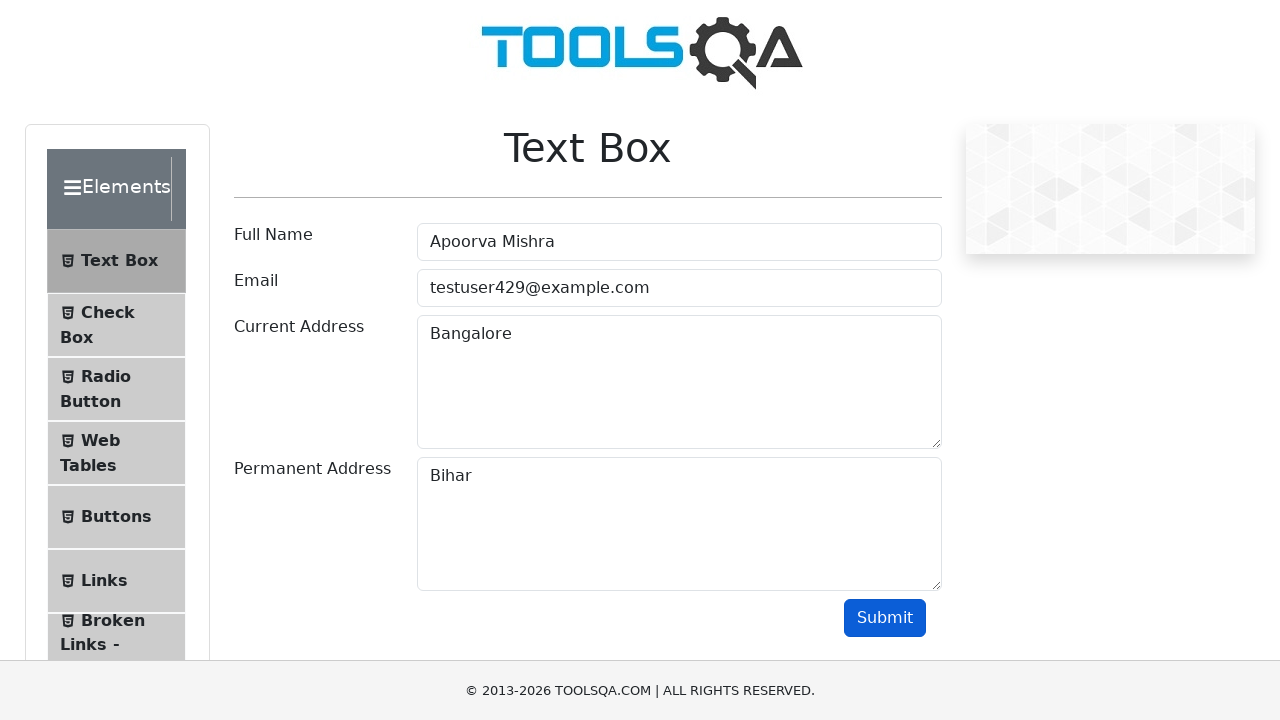

Retrieved submitted email from results
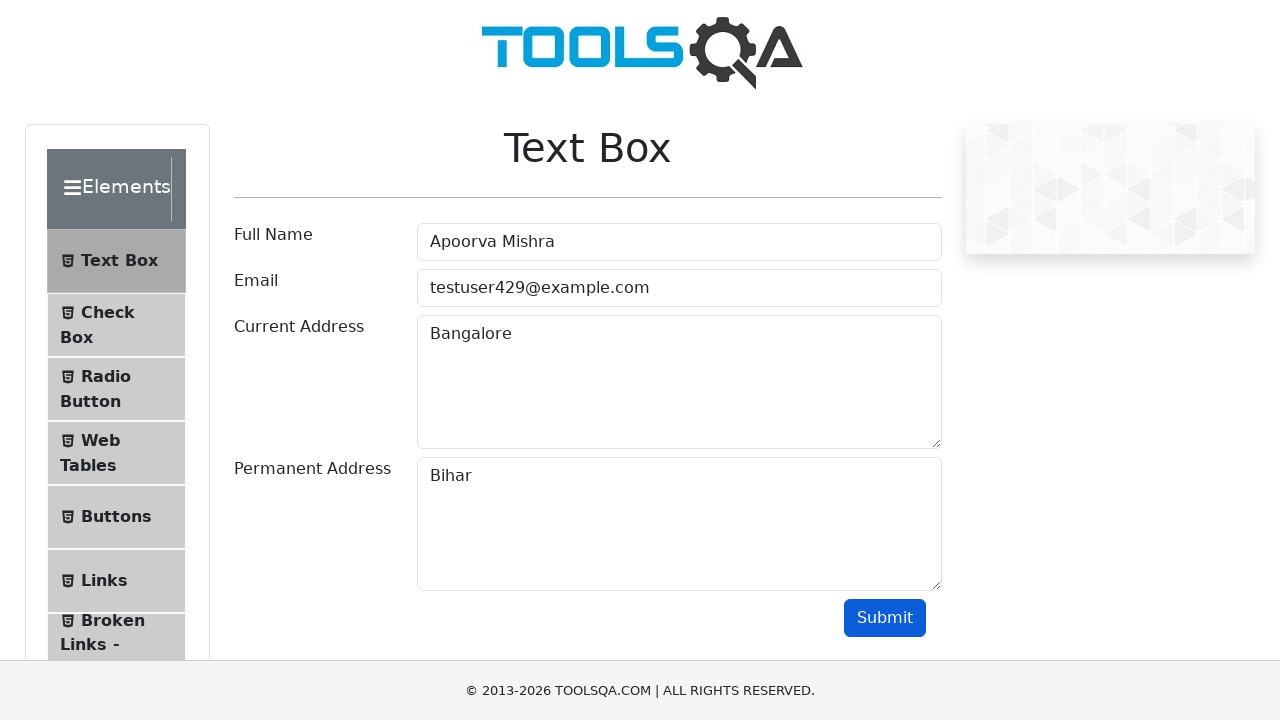

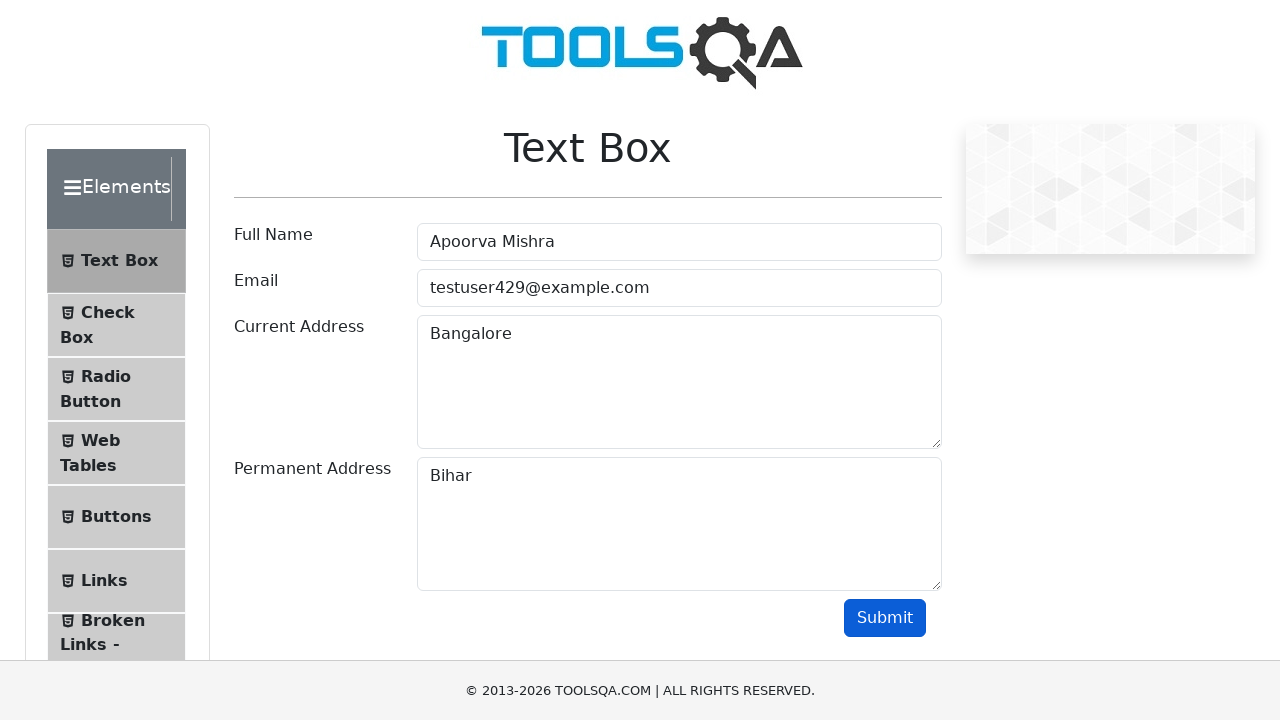